Tests adding todo items to a TodoMVC app by filling the input field and pressing Enter, then verifying items appear in the list

Starting URL: https://demo.playwright.dev/todomvc

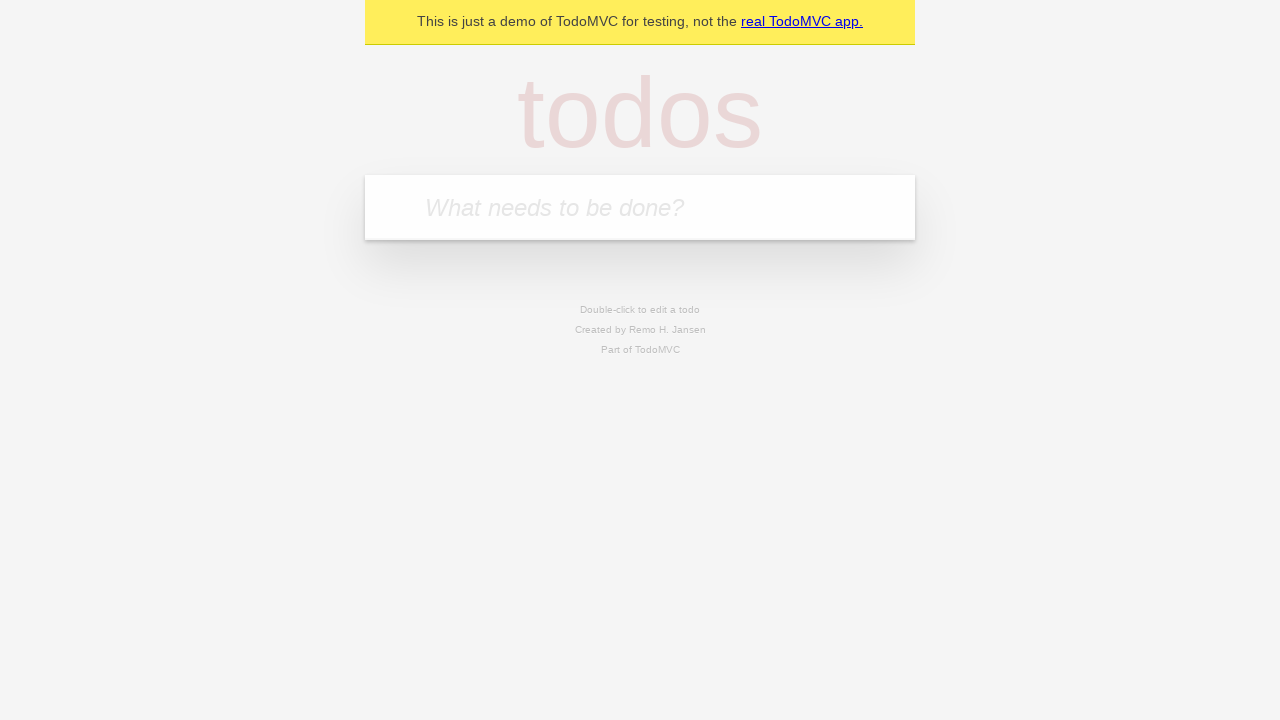

Filled todo input field with 'buy some cheese' on internal:attr=[placeholder="What needs to be done?"i]
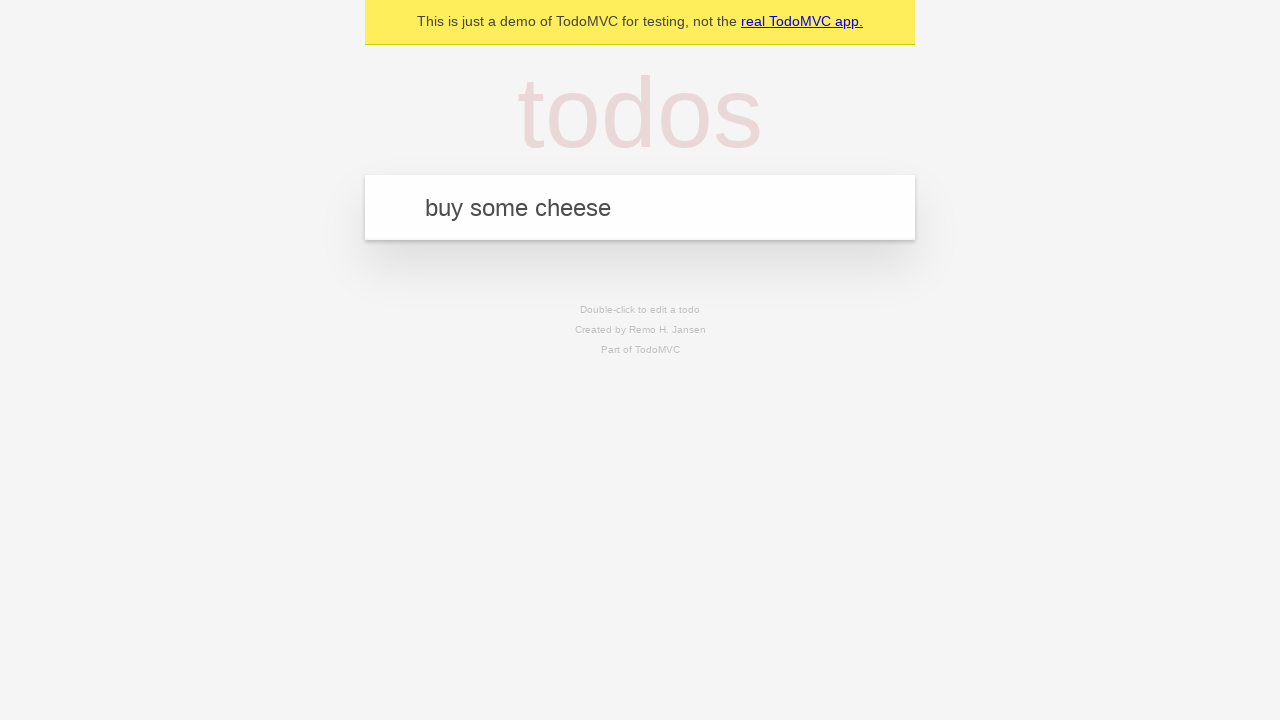

Pressed Enter to add first todo item on internal:attr=[placeholder="What needs to be done?"i]
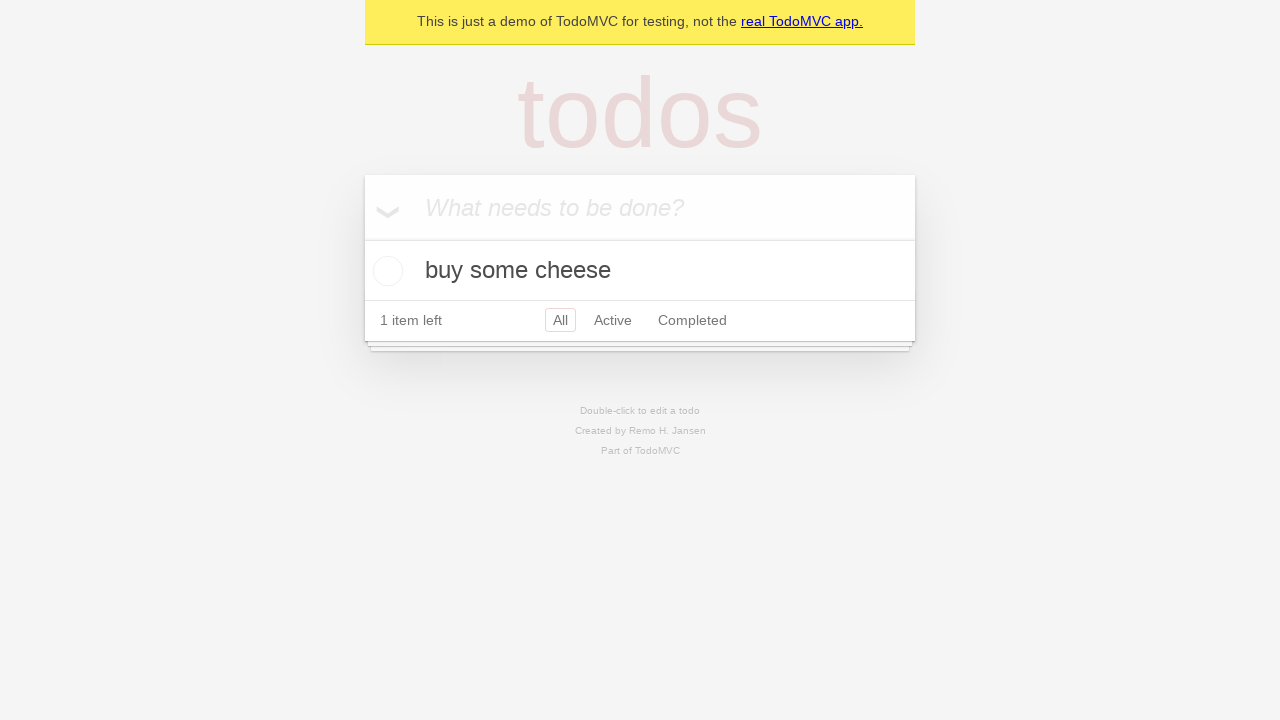

First todo item appeared in the list
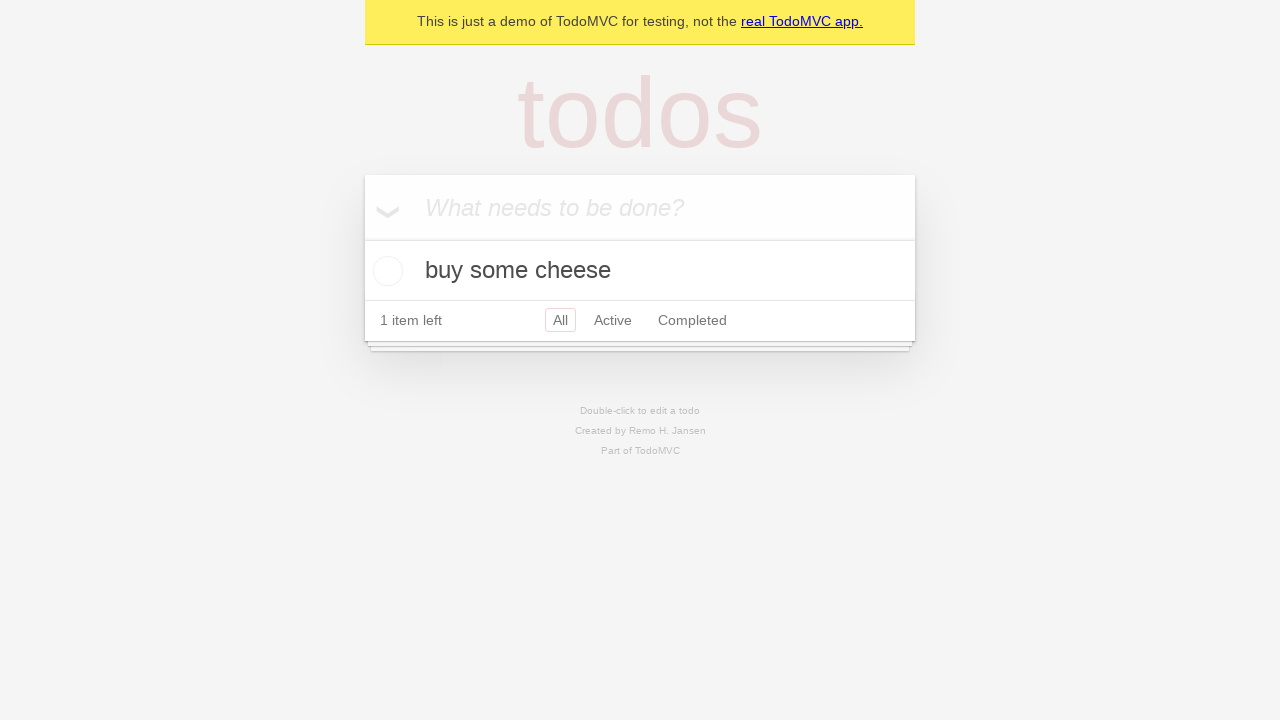

Filled todo input field with 'feed the cat' on internal:attr=[placeholder="What needs to be done?"i]
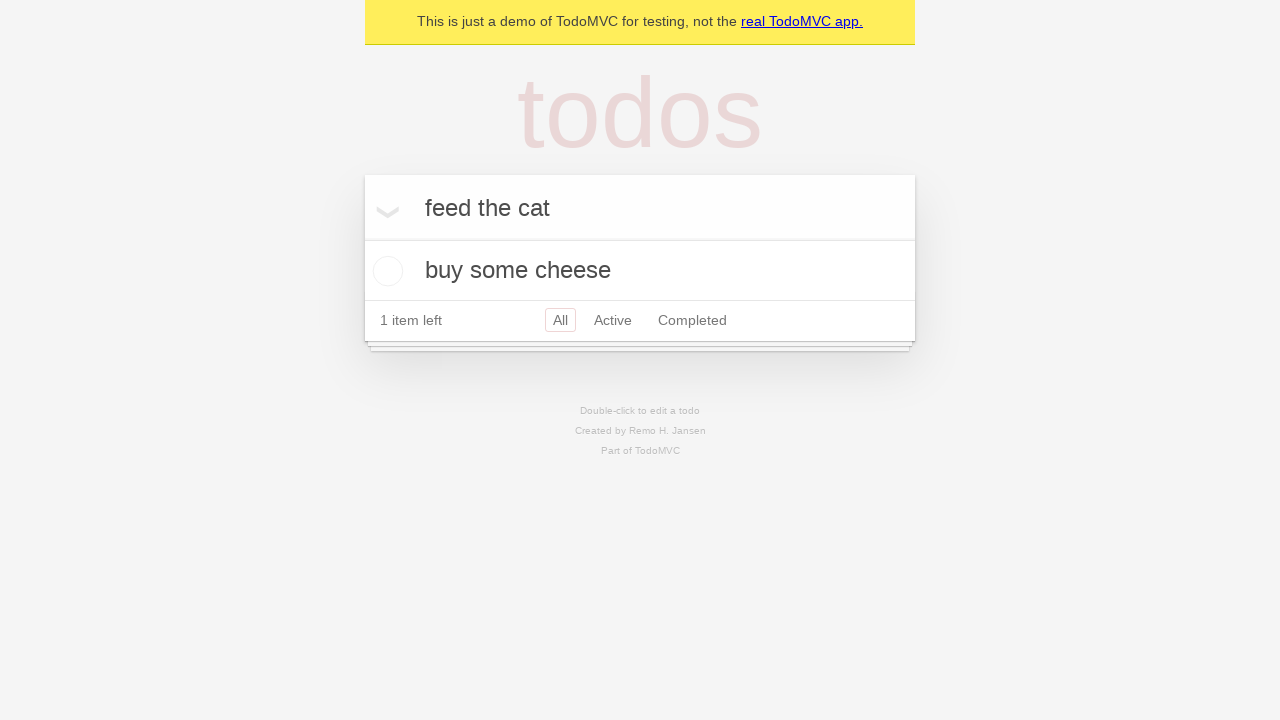

Pressed Enter to add second todo item on internal:attr=[placeholder="What needs to be done?"i]
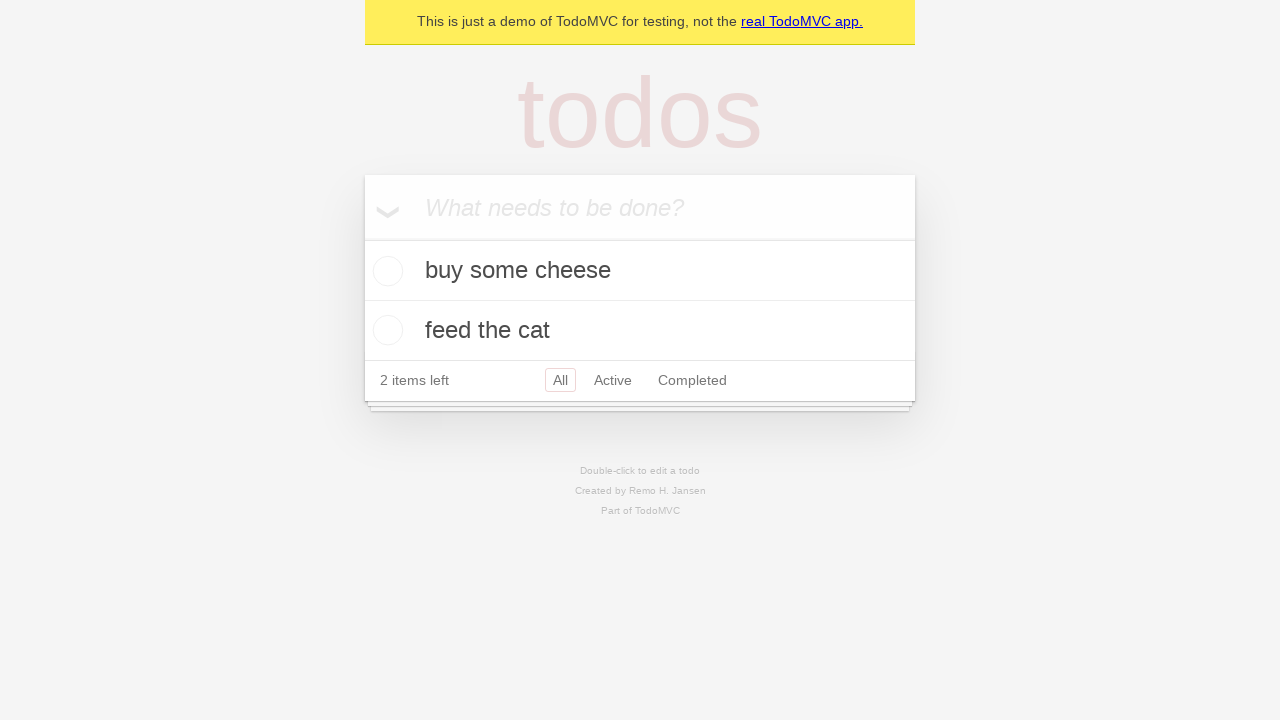

Second todo item appeared in the list
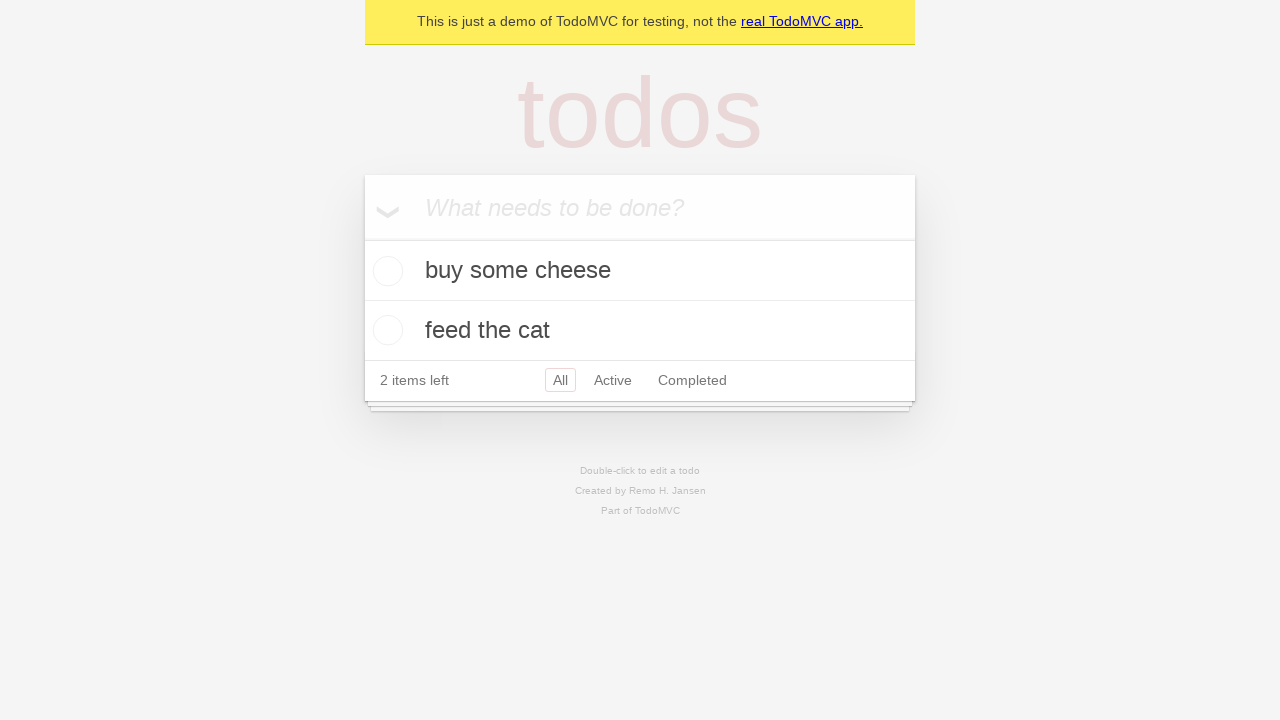

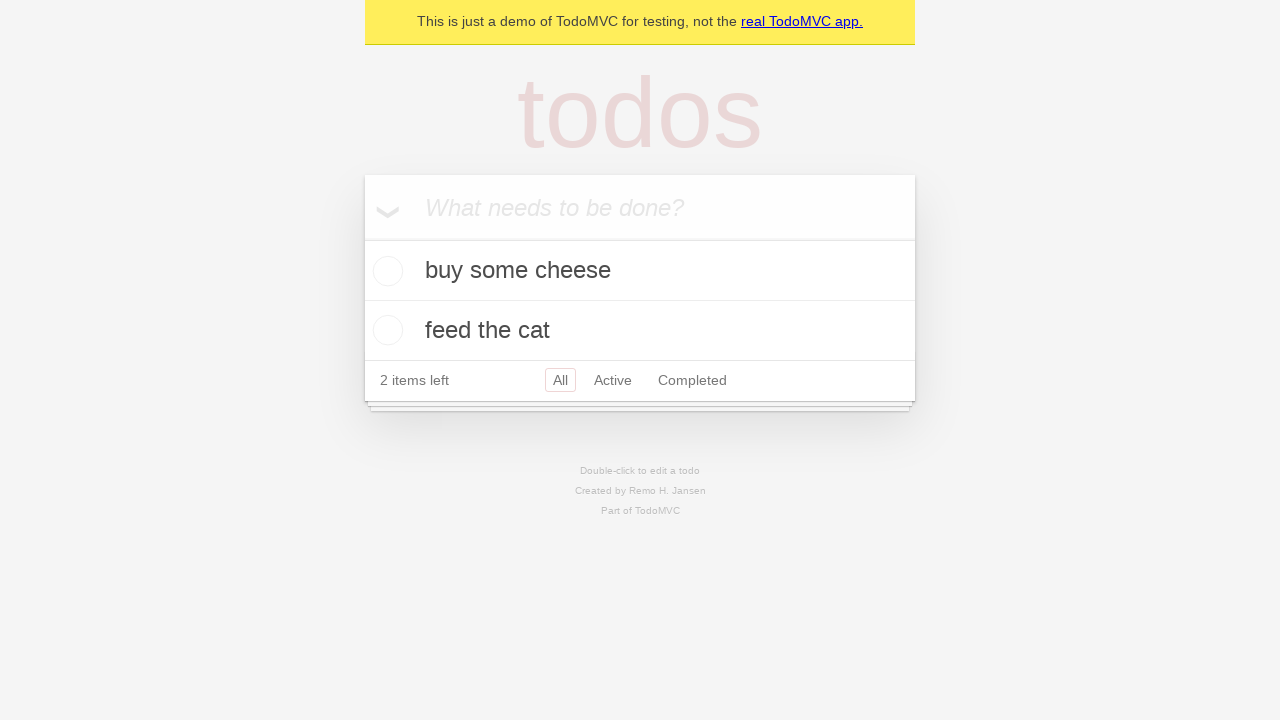